Tests multi-select dropdown by selecting Java, C#, and a third language, then iterates through all options clicking each one, and finally deselects all values.

Starting URL: https://practice.cydeo.com/dropdown

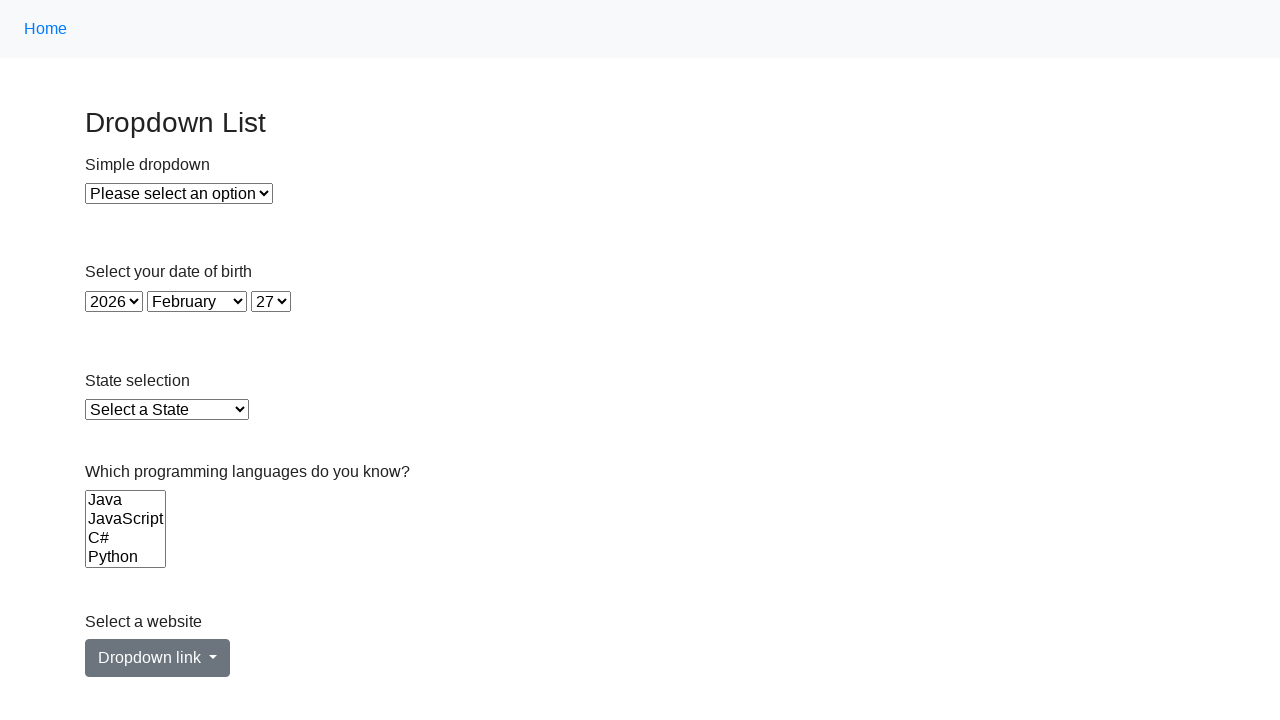

Navigated to dropdown practice page
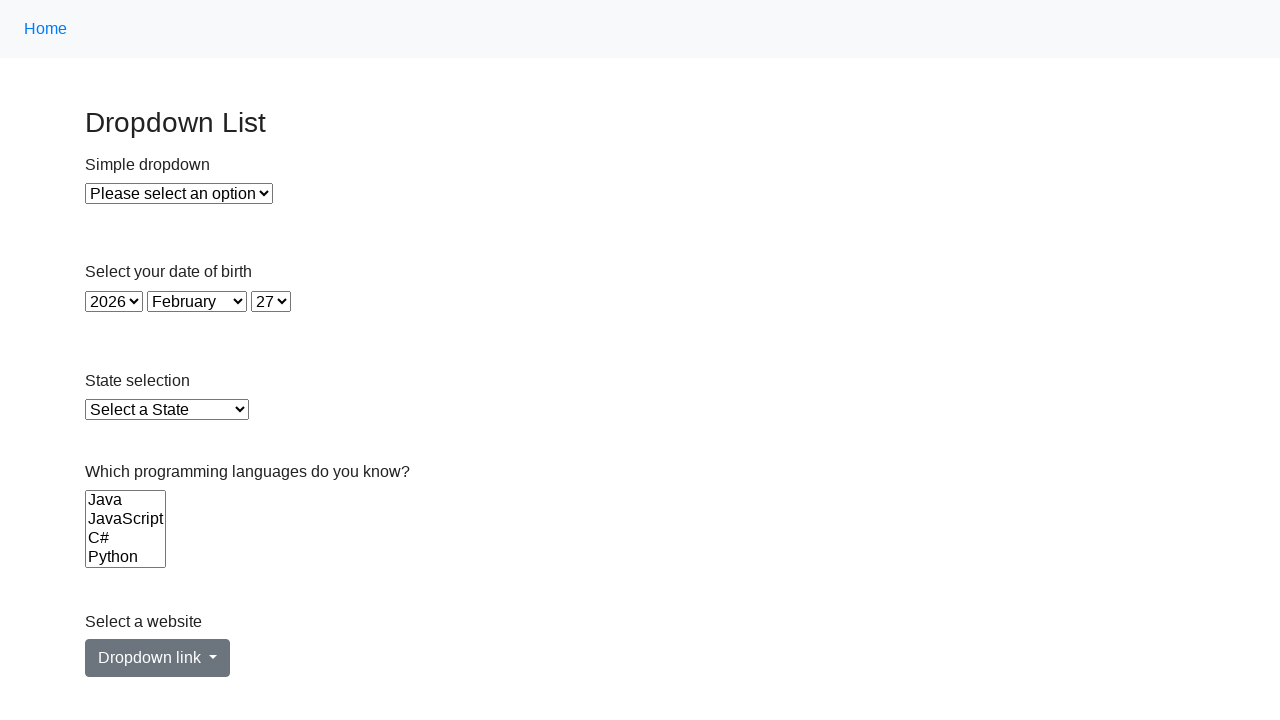

Selected Java from multi-select dropdown on select[name='Languages']
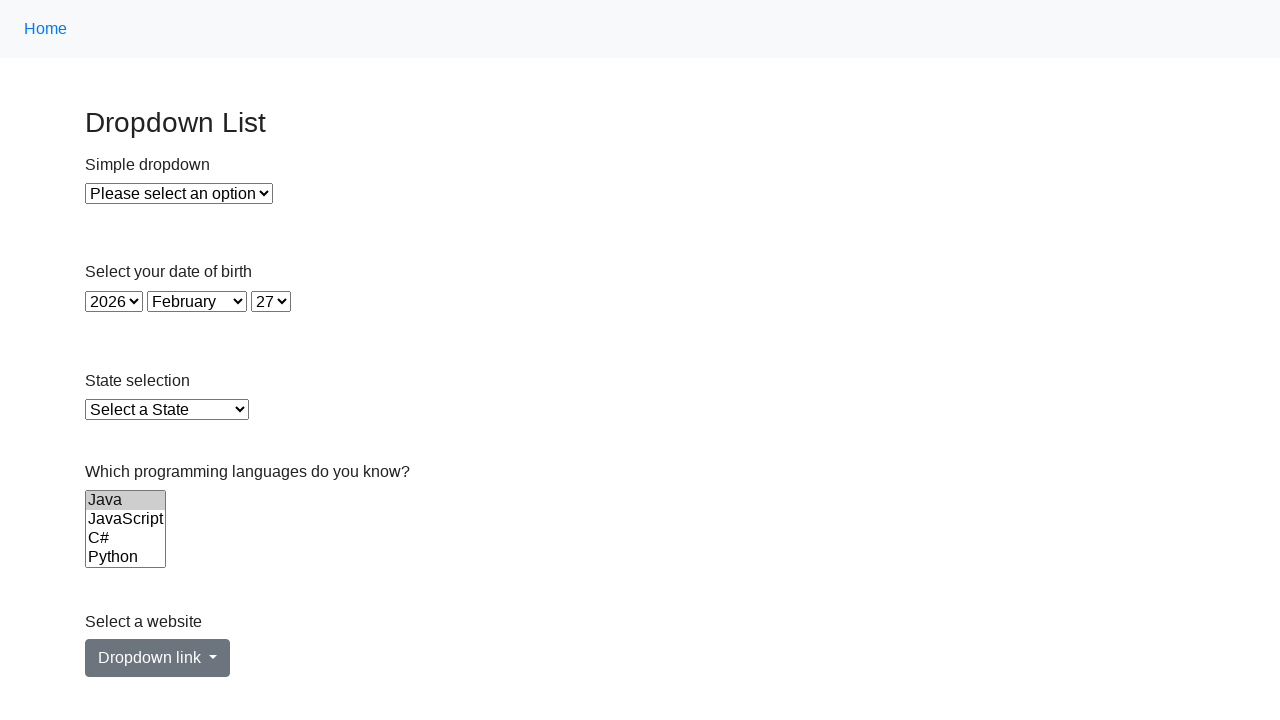

Selected C# from multi-select dropdown on select[name='Languages']
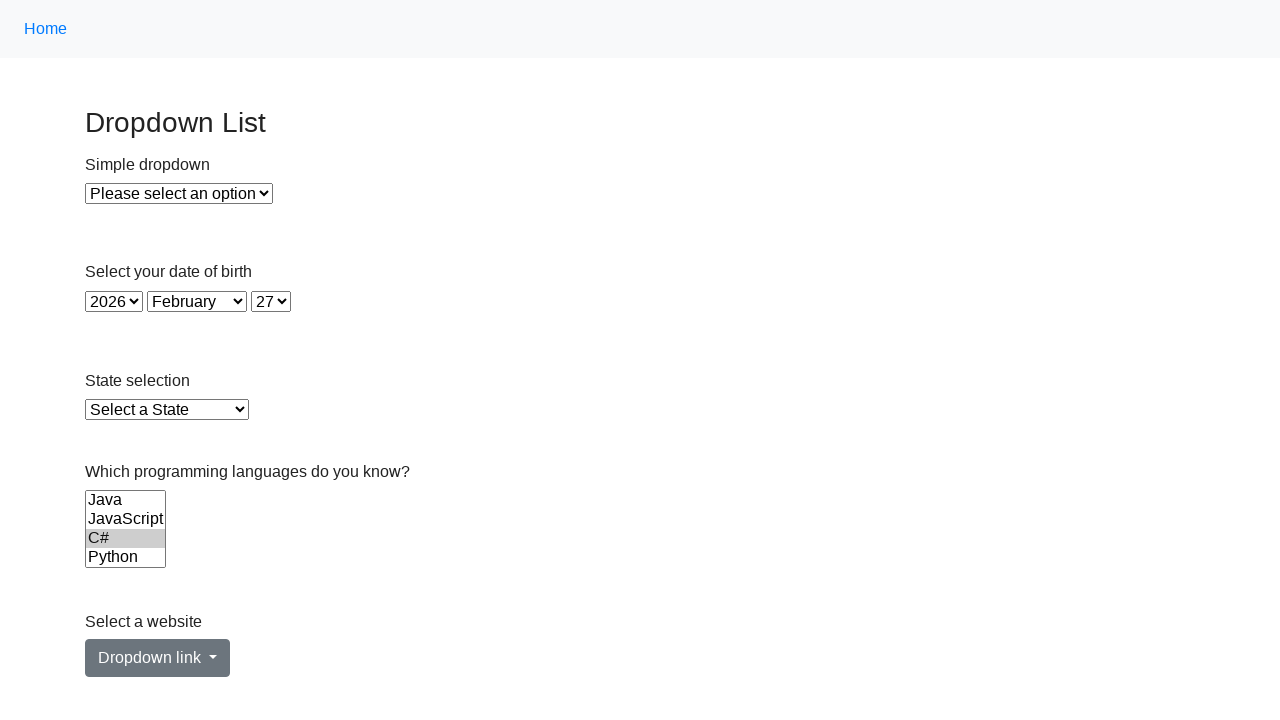

Selected third language option by index from multi-select dropdown on select[name='Languages']
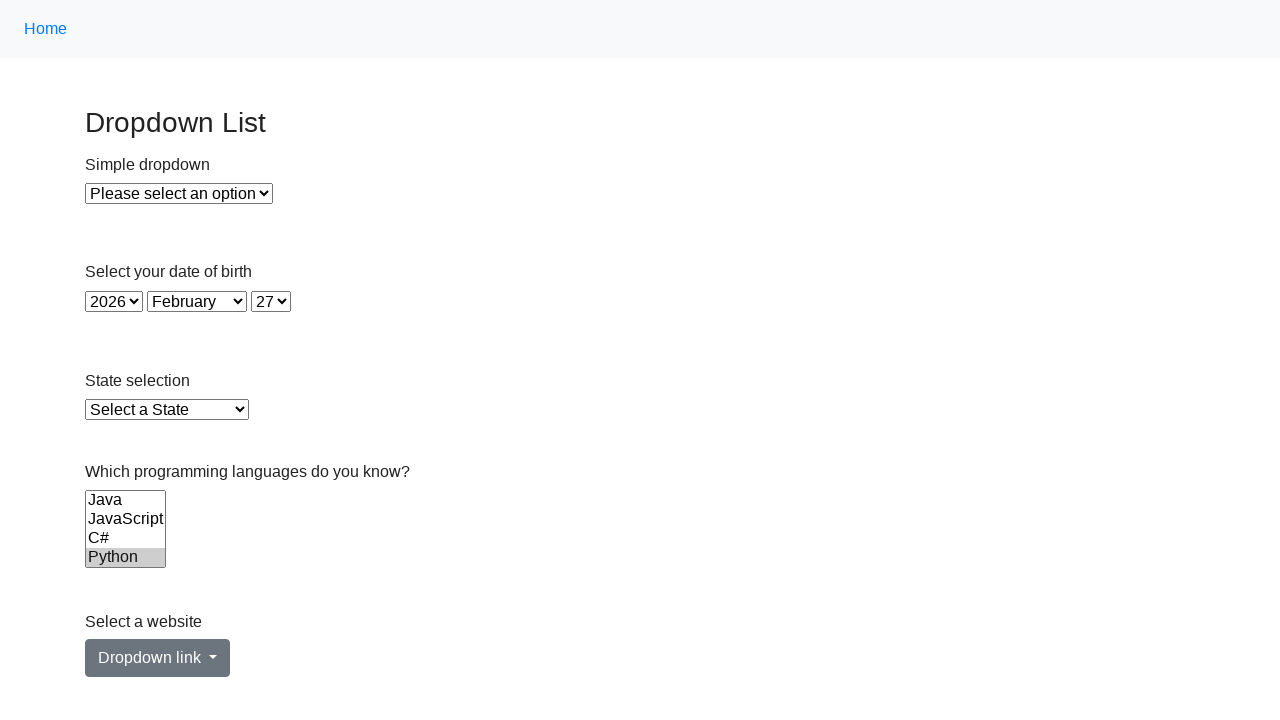

Clicked an option in the dropdown at (126, 500) on select[name='Languages'] option >> nth=0
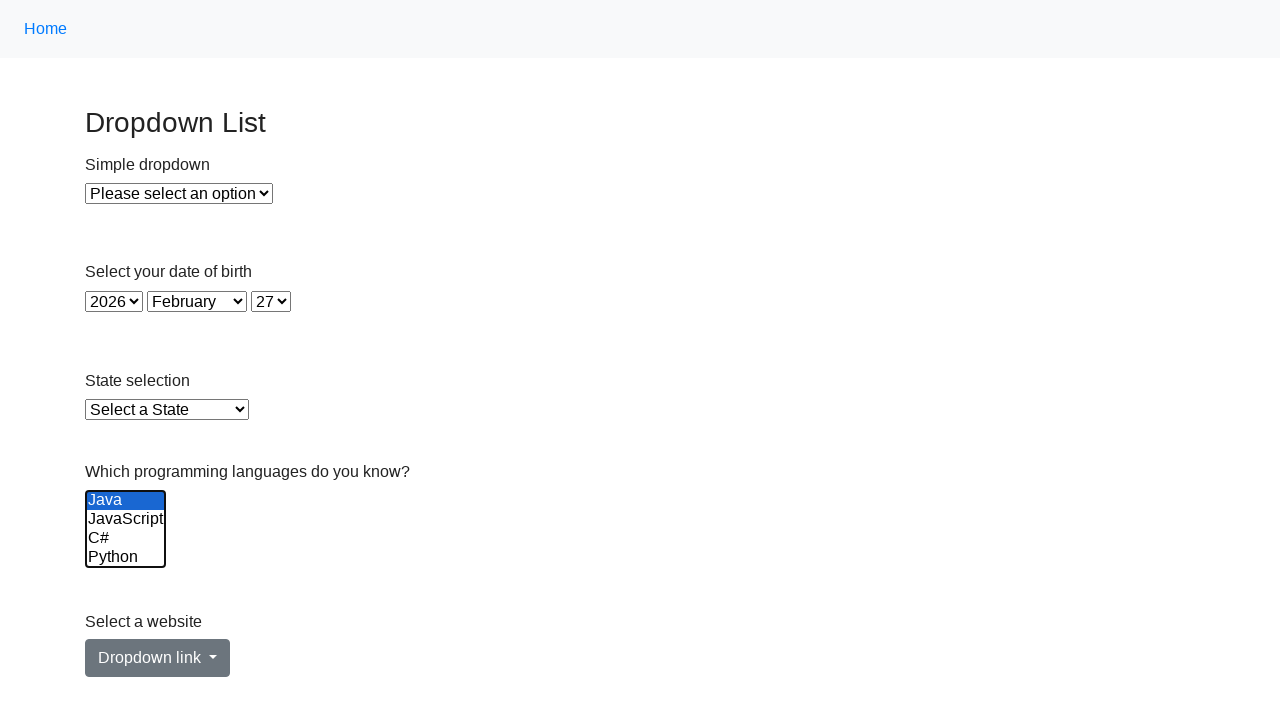

Clicked an option in the dropdown at (126, 519) on select[name='Languages'] option >> nth=1
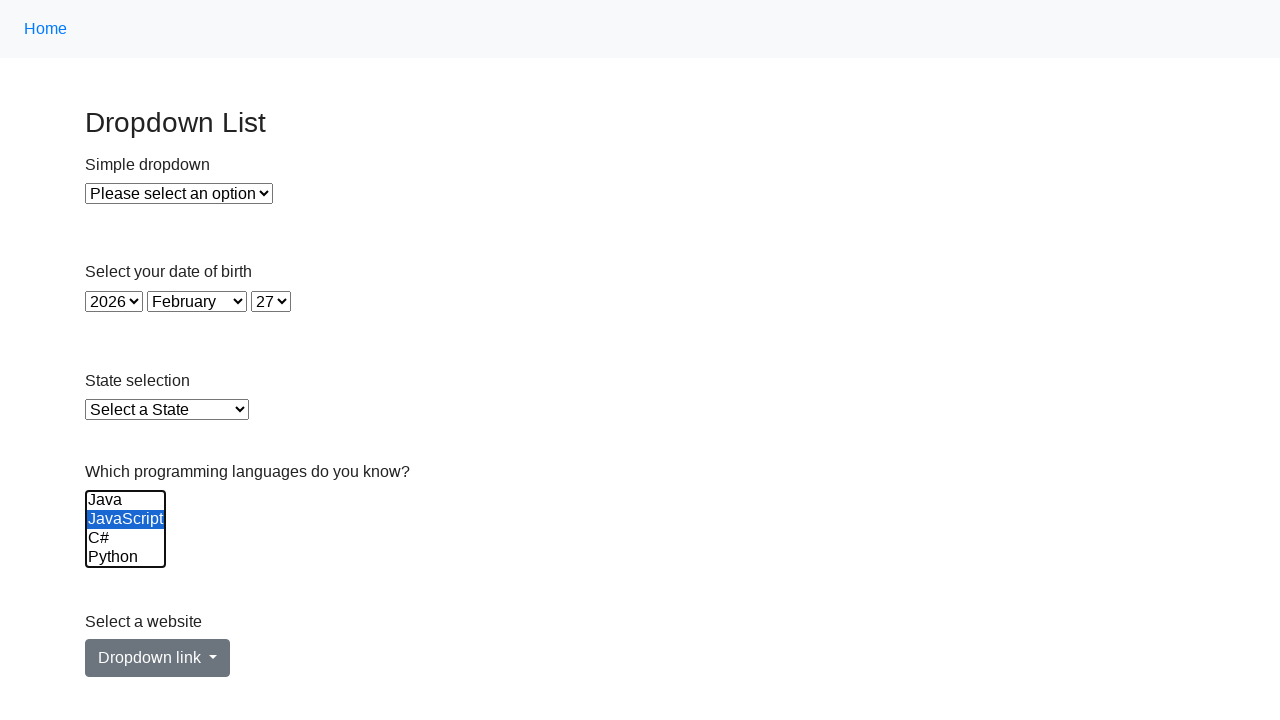

Clicked an option in the dropdown at (126, 538) on select[name='Languages'] option >> nth=2
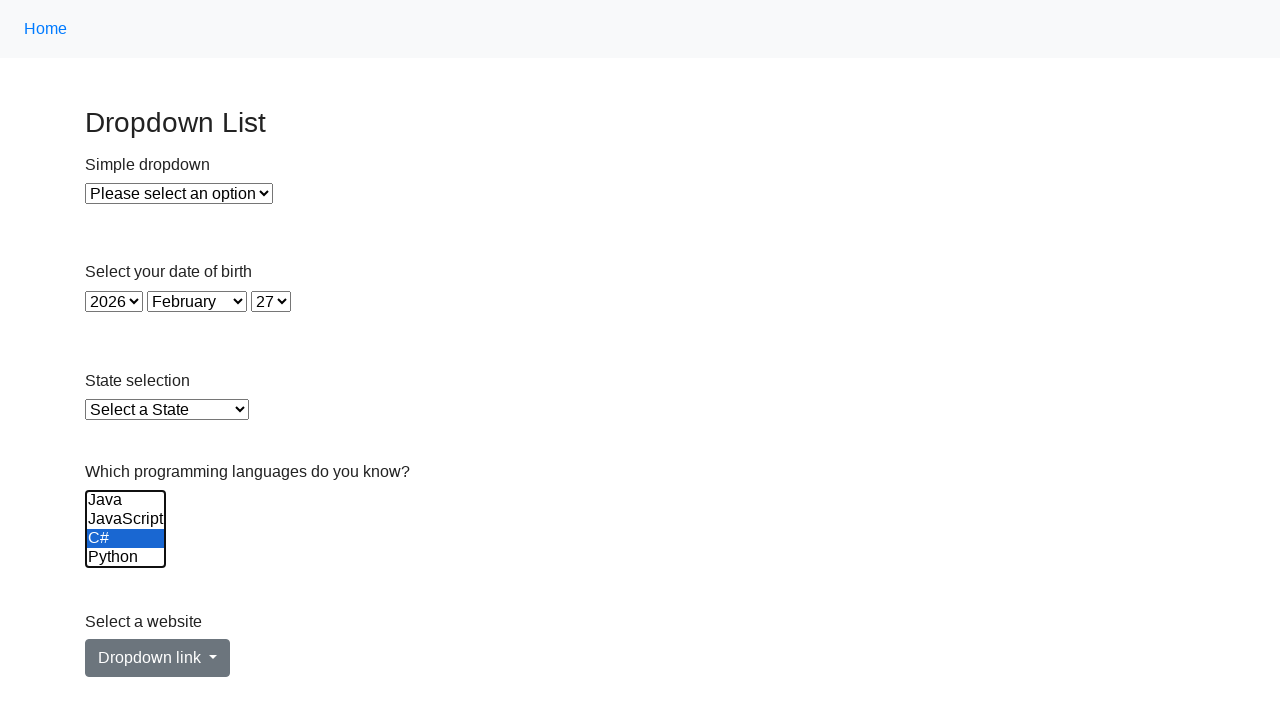

Clicked an option in the dropdown at (126, 558) on select[name='Languages'] option >> nth=3
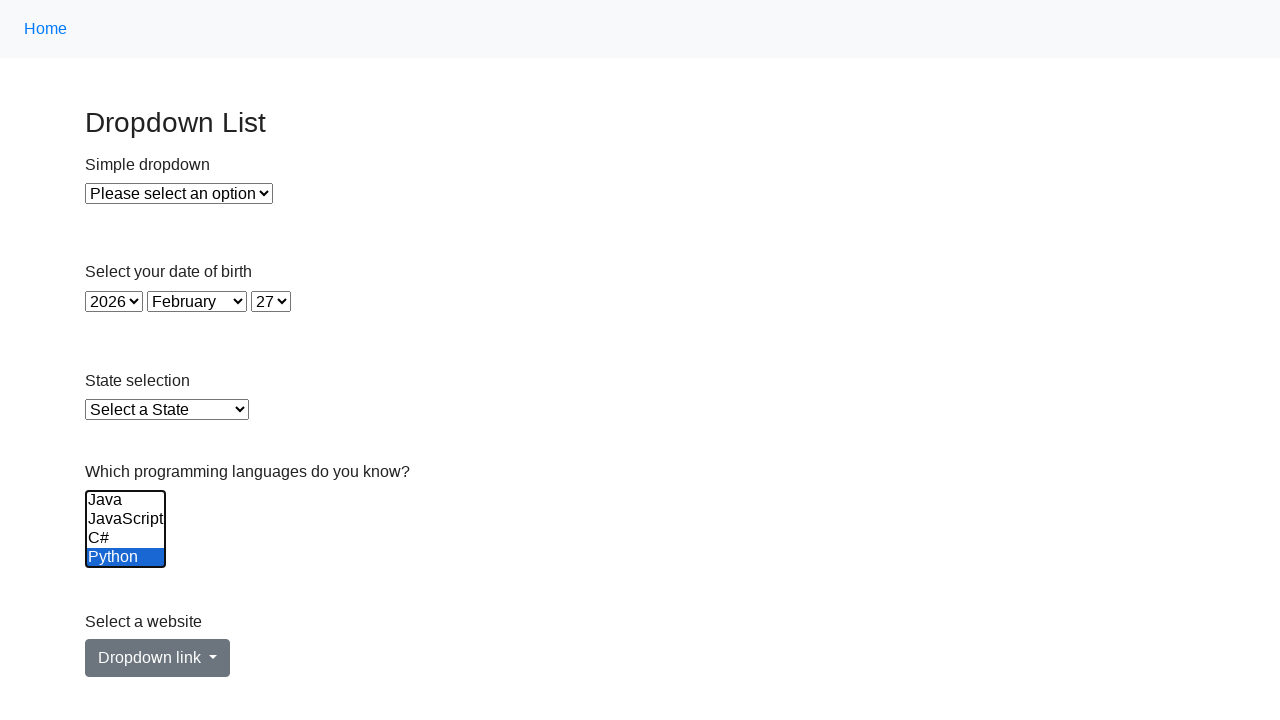

Clicked an option in the dropdown at (126, 539) on select[name='Languages'] option >> nth=4
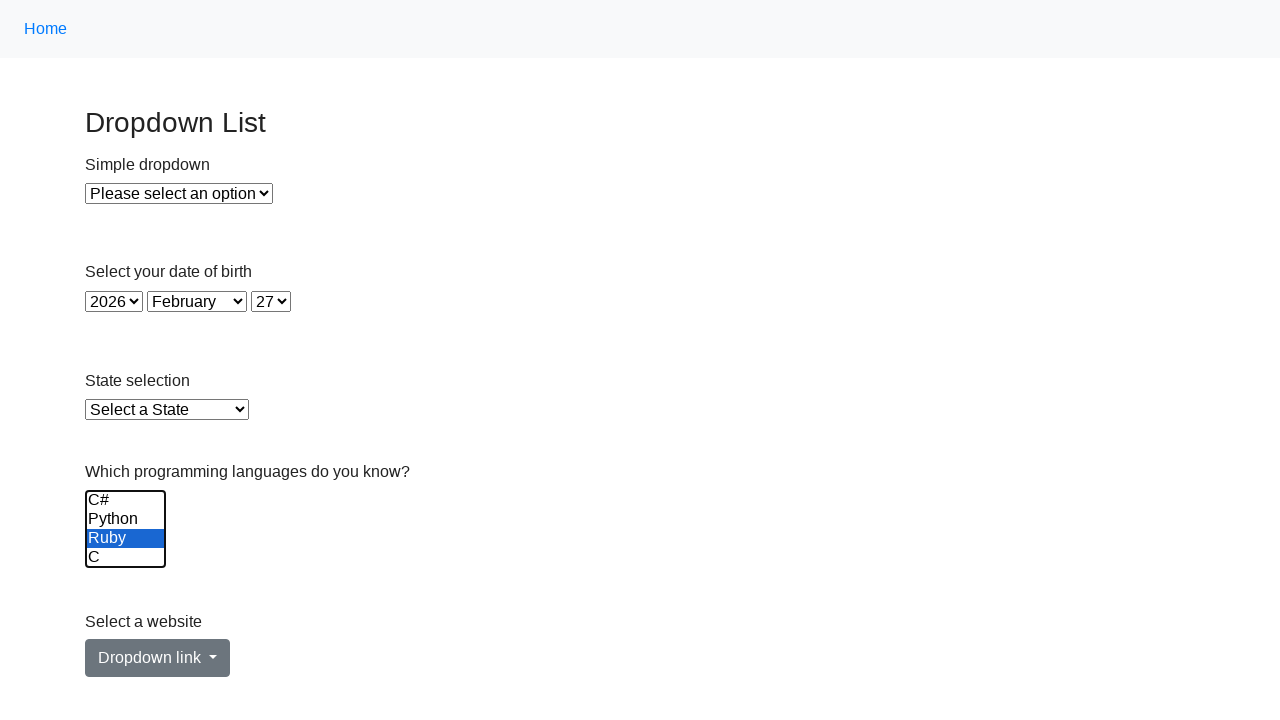

Clicked an option in the dropdown at (126, 558) on select[name='Languages'] option >> nth=5
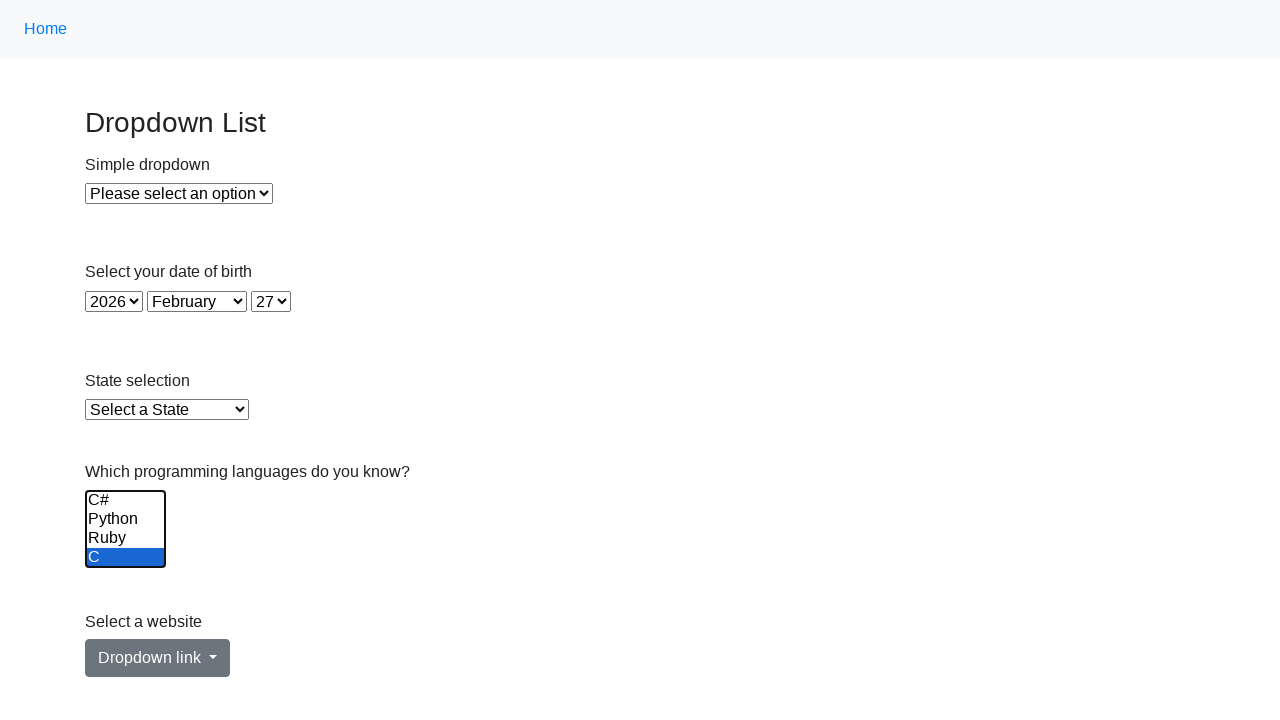

Deselected all values from multi-select dropdown
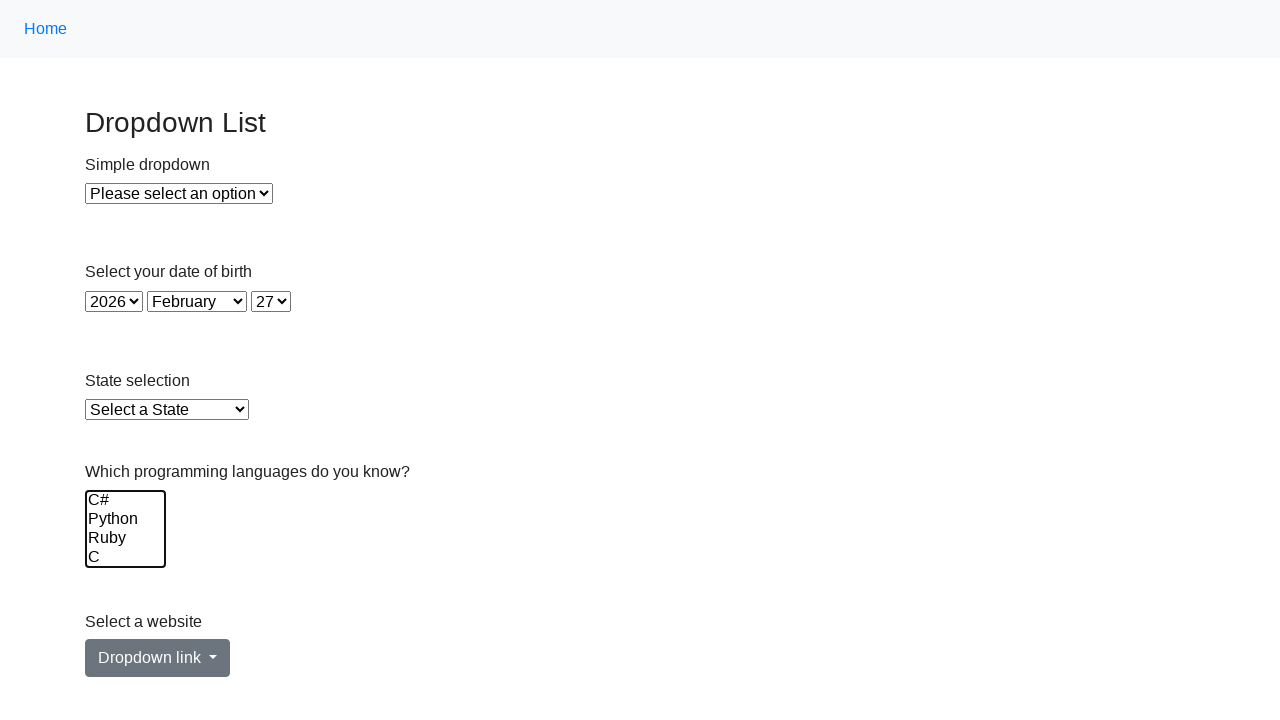

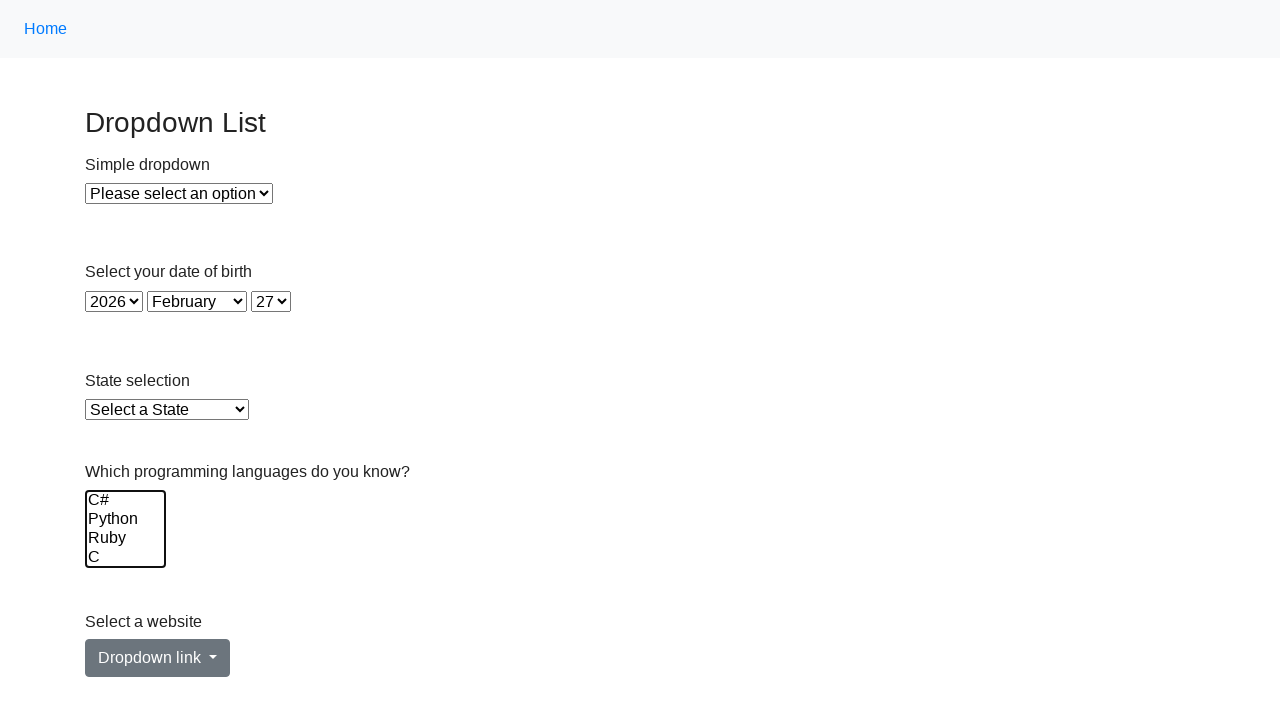